Opens multiple browser windows/tabs by clicking buttons and then closes all child windows while keeping the parent window open

Starting URL: https://demoqa.com/browser-windows

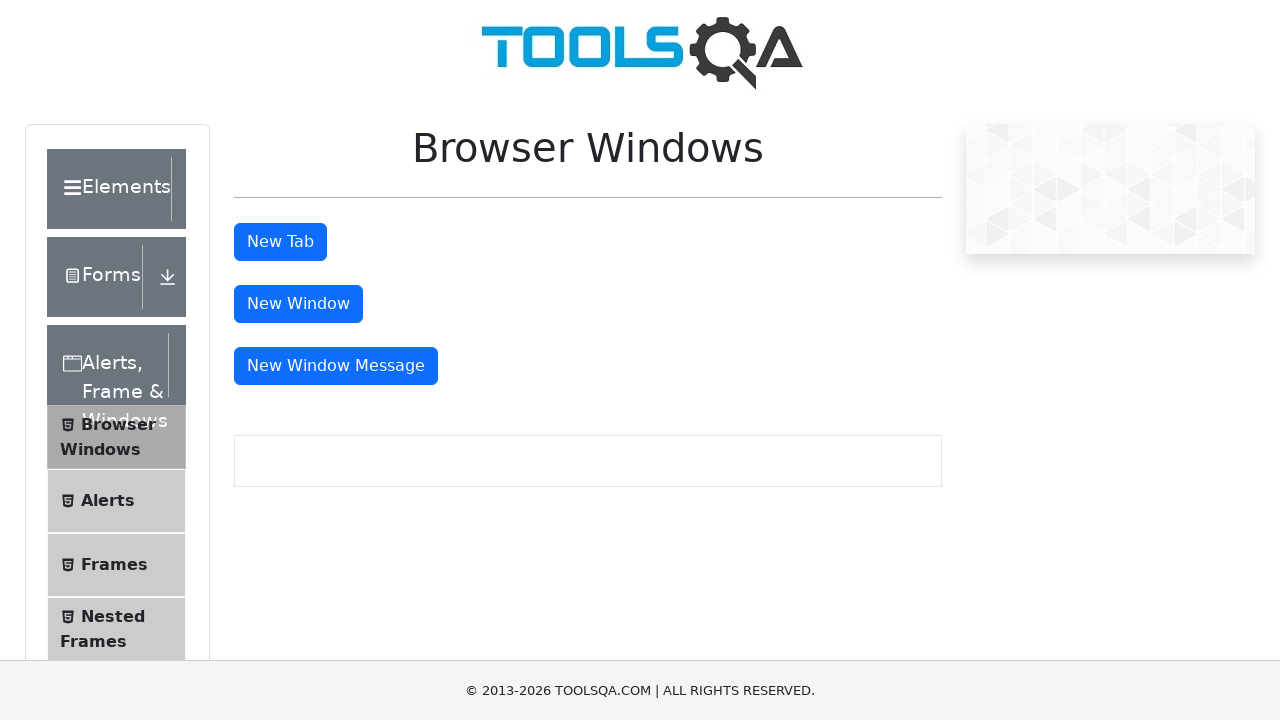

Clicked tab button to open new tab at (280, 242) on button#tabButton
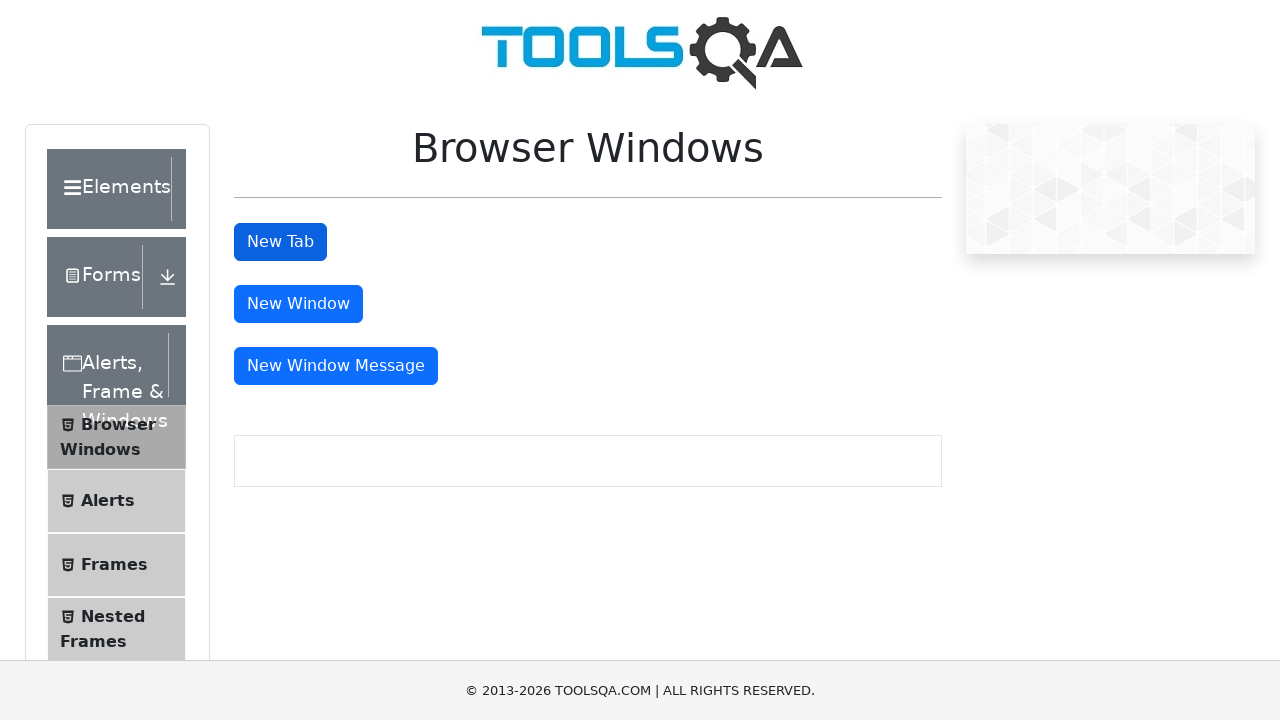

Clicked window button to open new window at (298, 304) on button.mt-4.btn.btn-primary
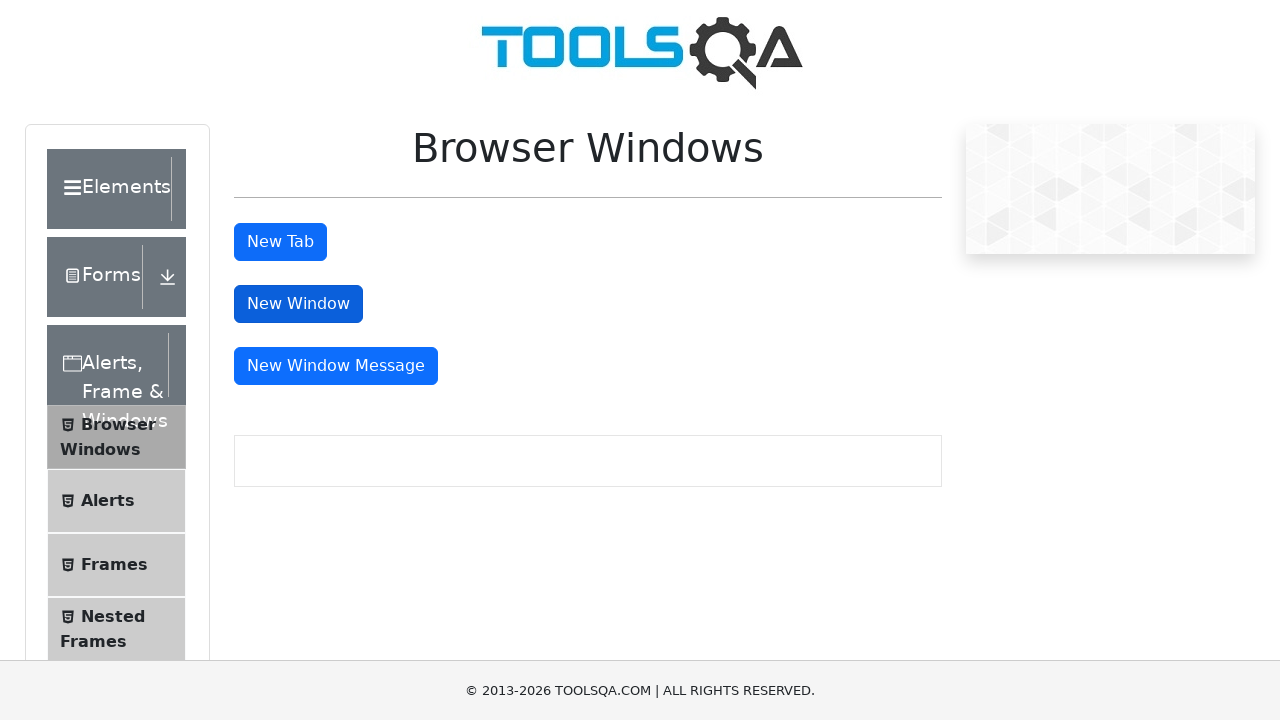

Clicked message window button to open message window at (336, 366) on button#messageWindowButton
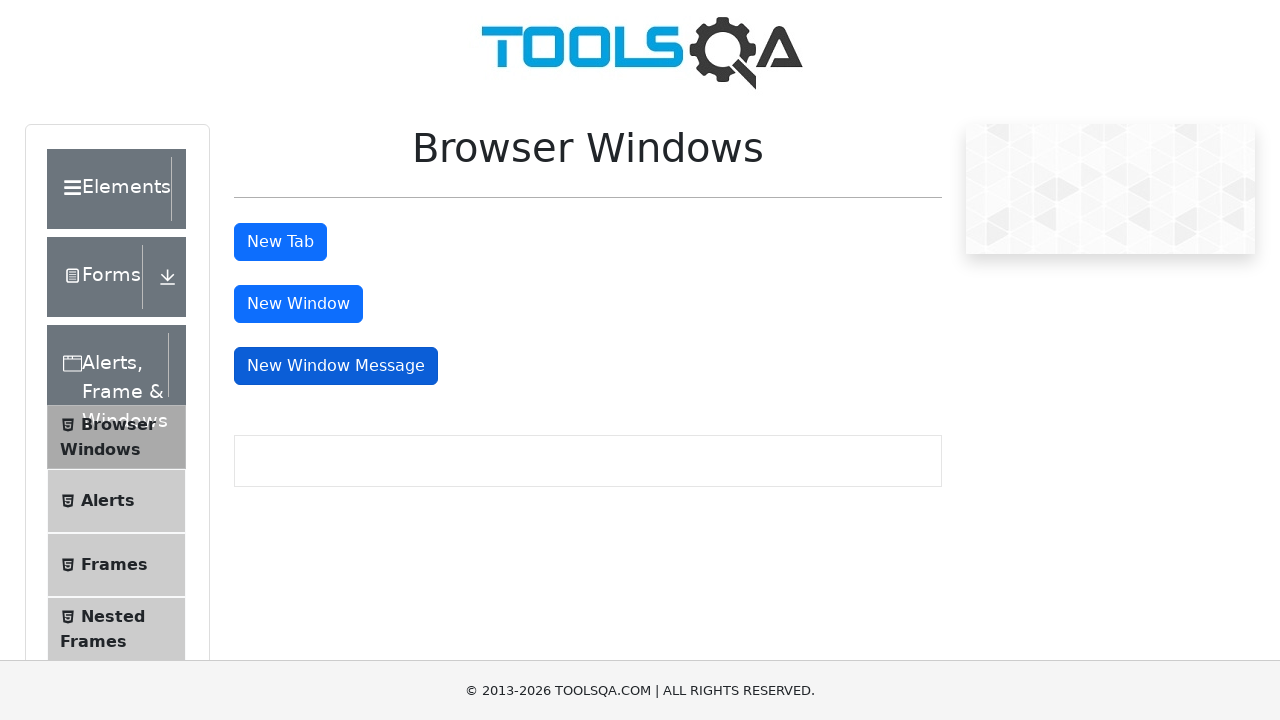

Retrieved all open pages/tabs in context (4 total)
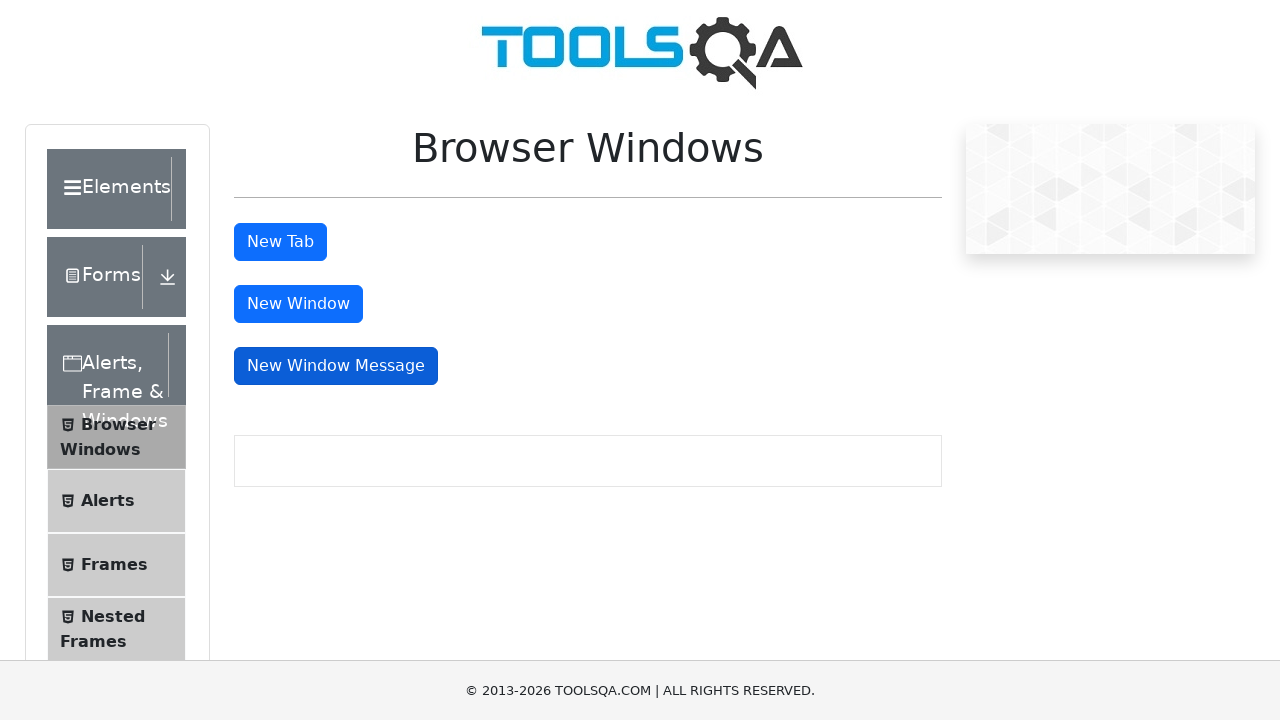

Closed a child window/tab, keeping parent window open
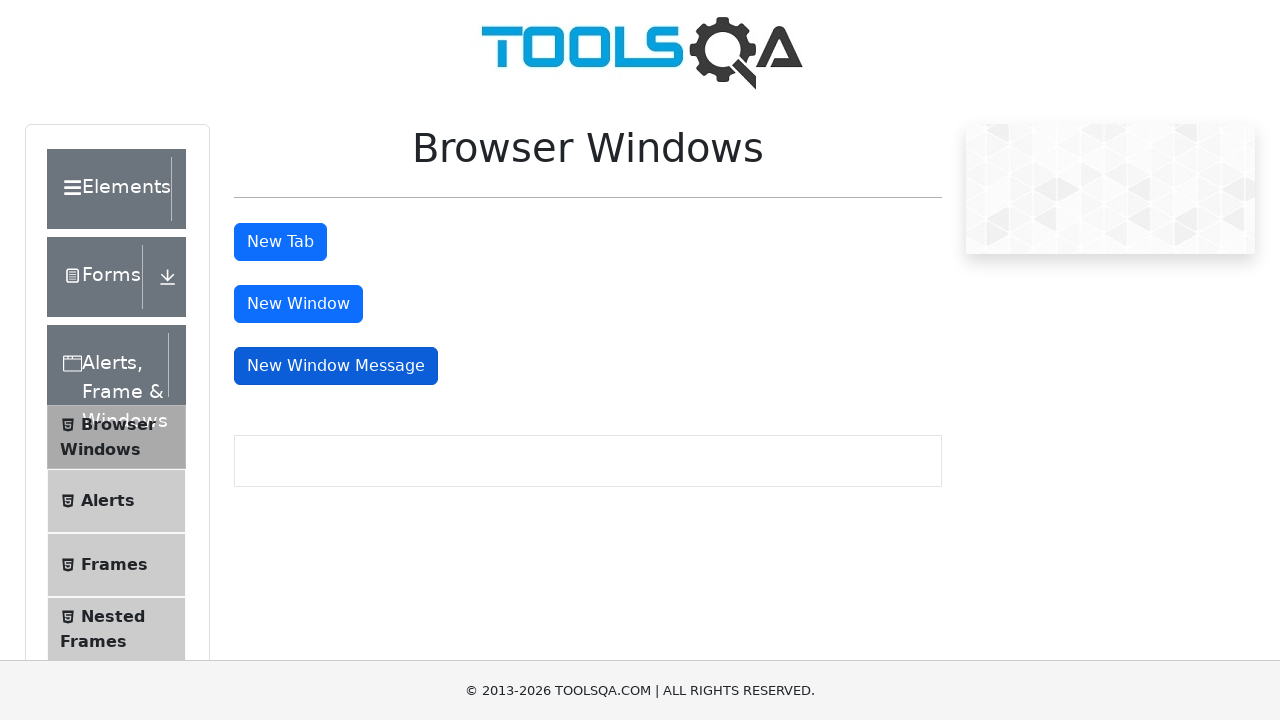

Closed a child window/tab, keeping parent window open
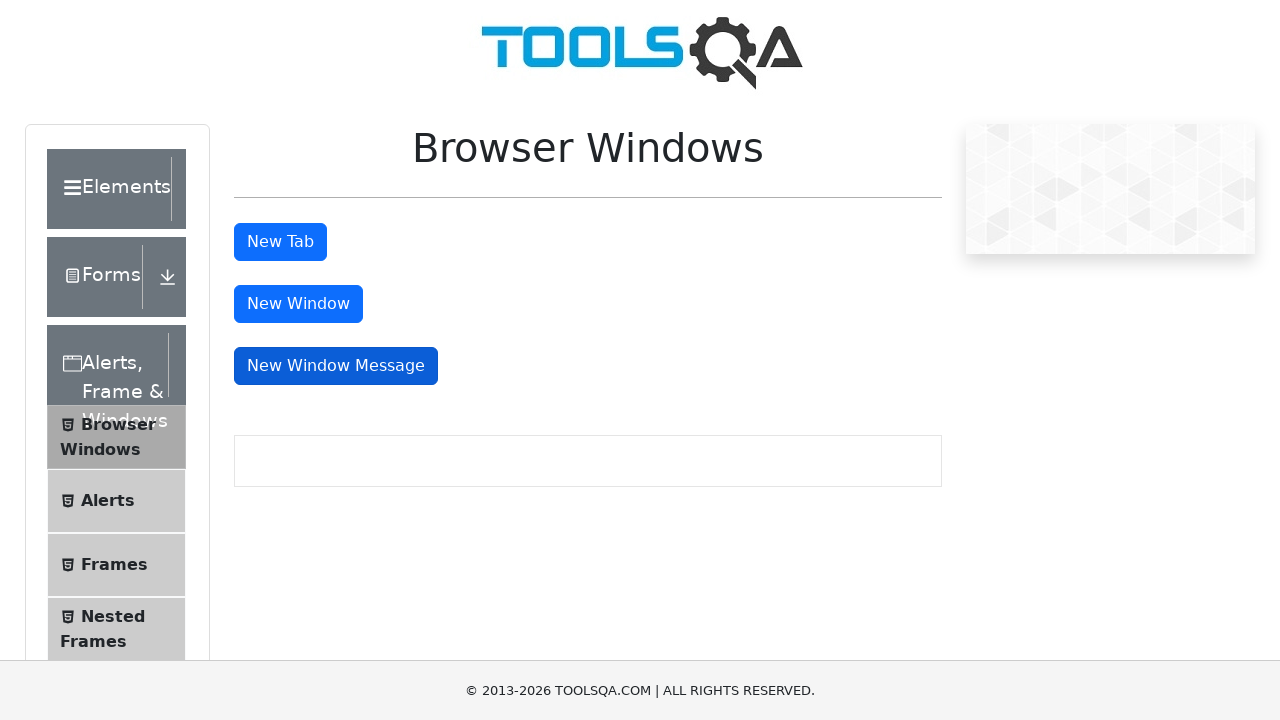

Closed a child window/tab, keeping parent window open
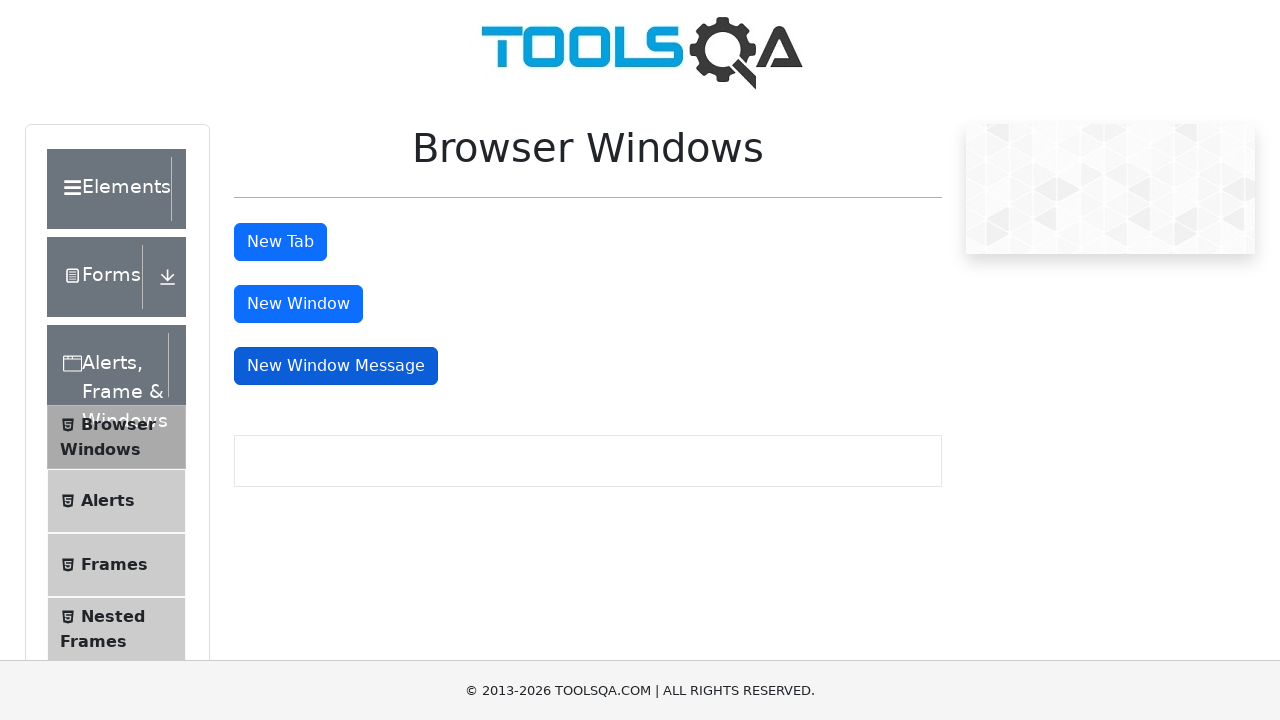

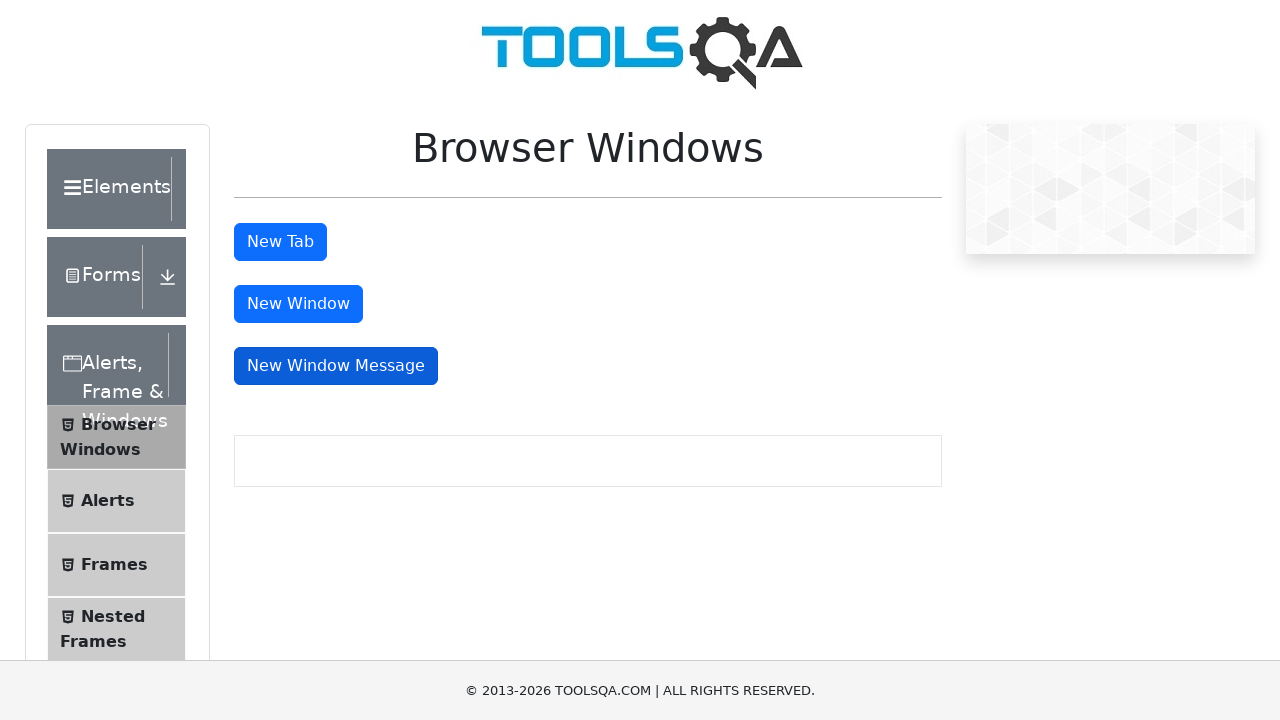